Tests domain availability checker on registro.br by searching for multiple domain names and verifying the results load correctly

Starting URL: https://registro.br/

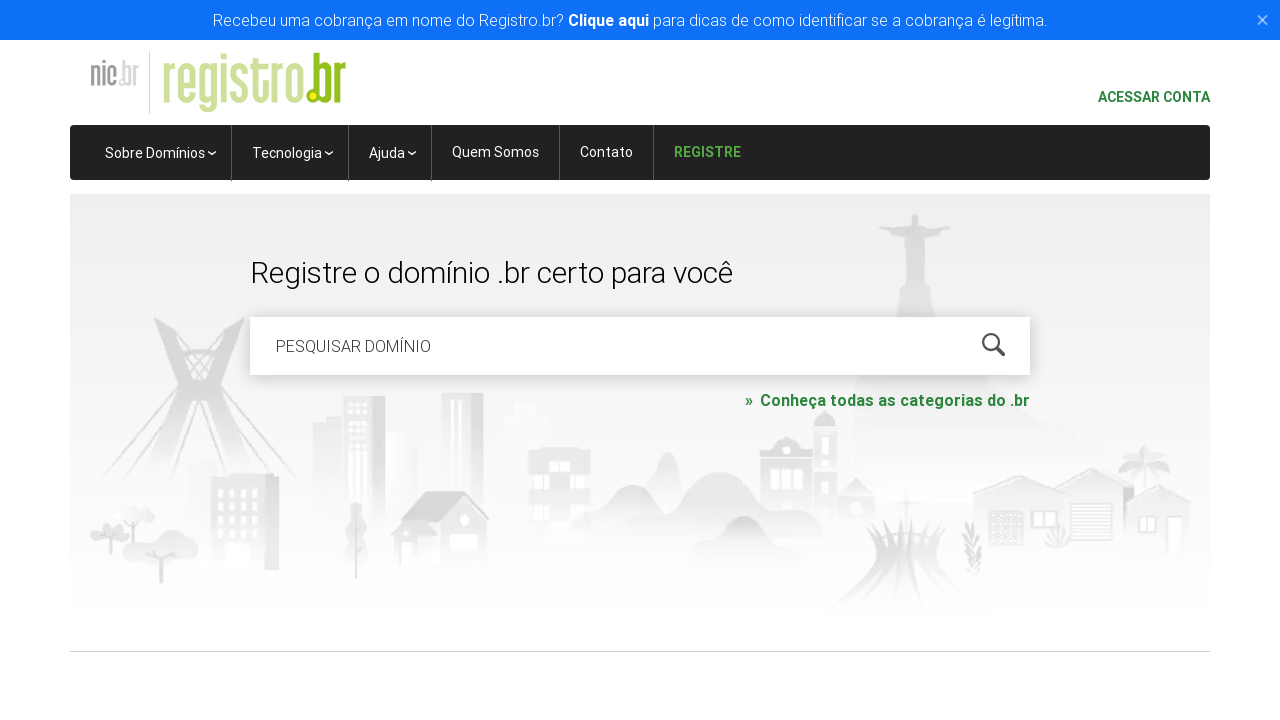

Cleared the domain availability search field on #is-avail-field
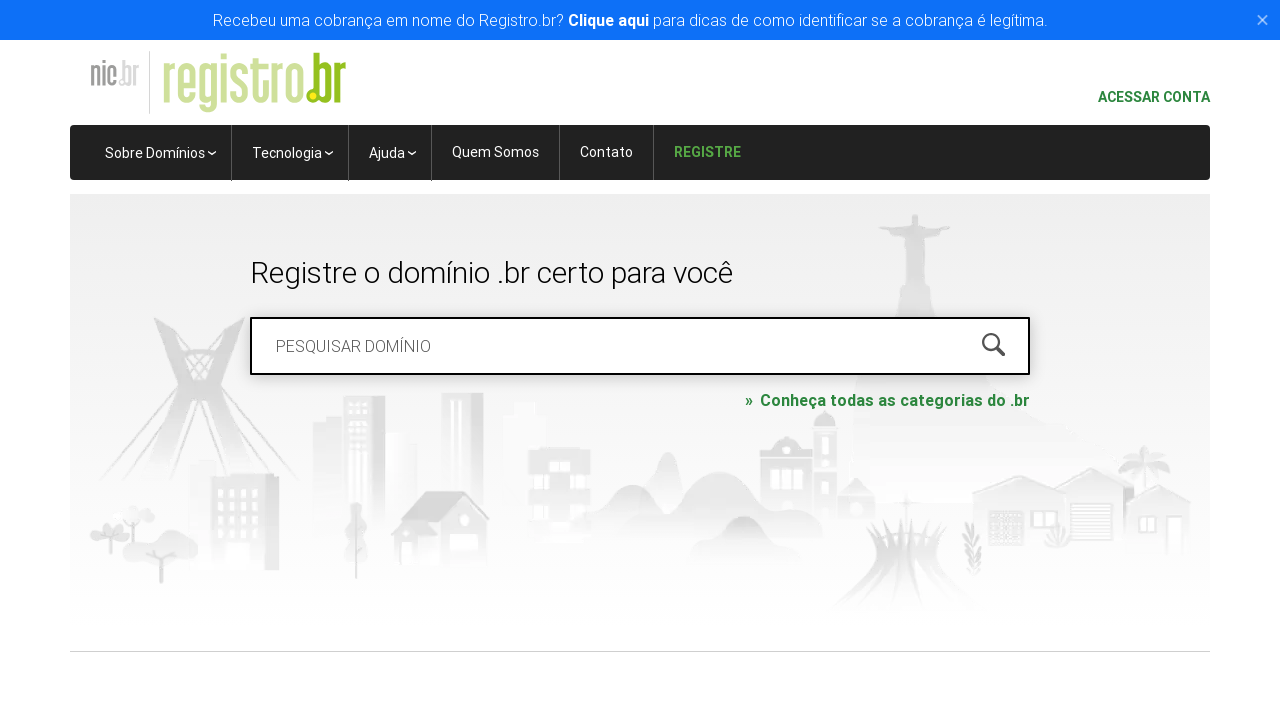

Entered domain 'testdomain2024.com.br' in search field on #is-avail-field
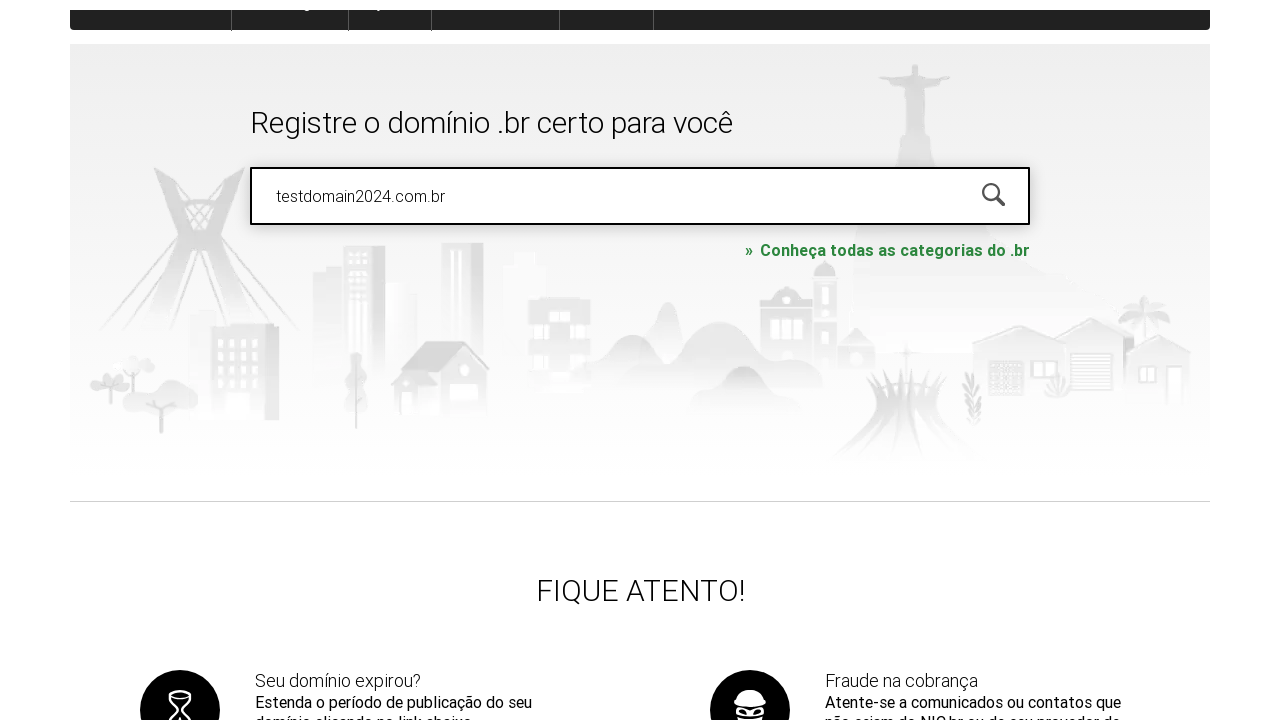

Pressed Enter to search for domain 'testdomain2024.com.br' on #is-avail-field
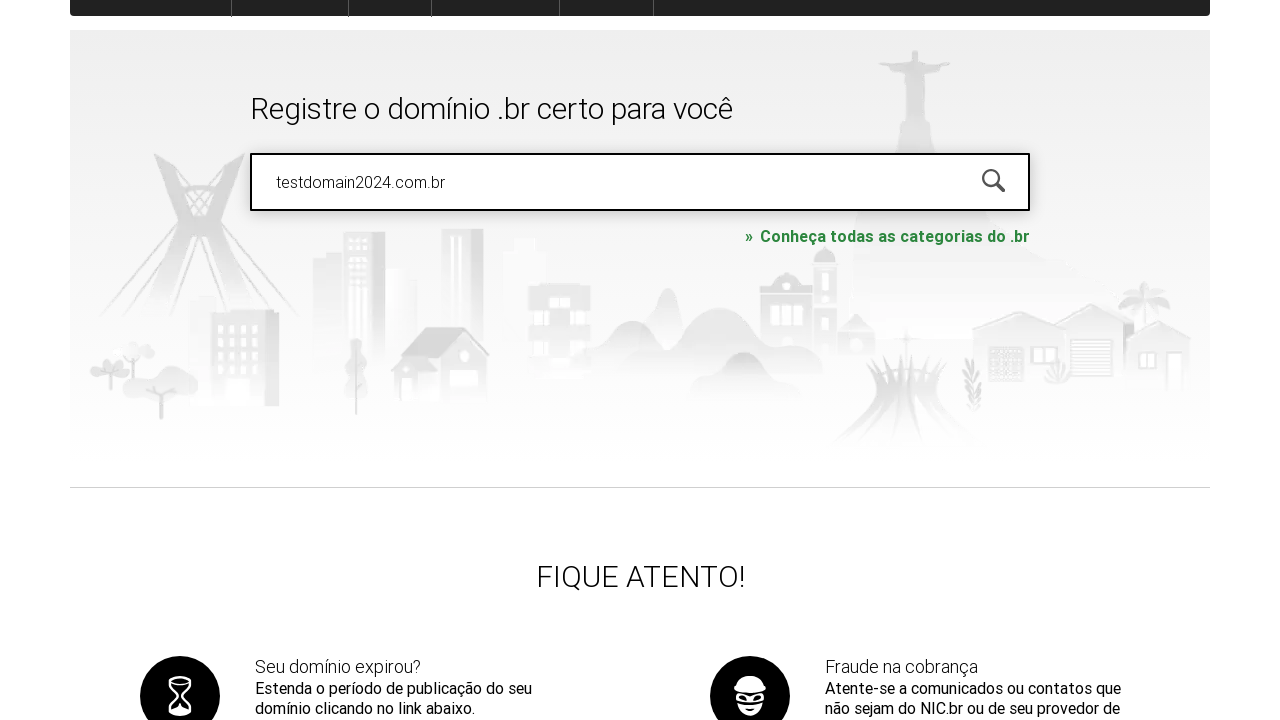

Waited 2 seconds for domain availability results to load
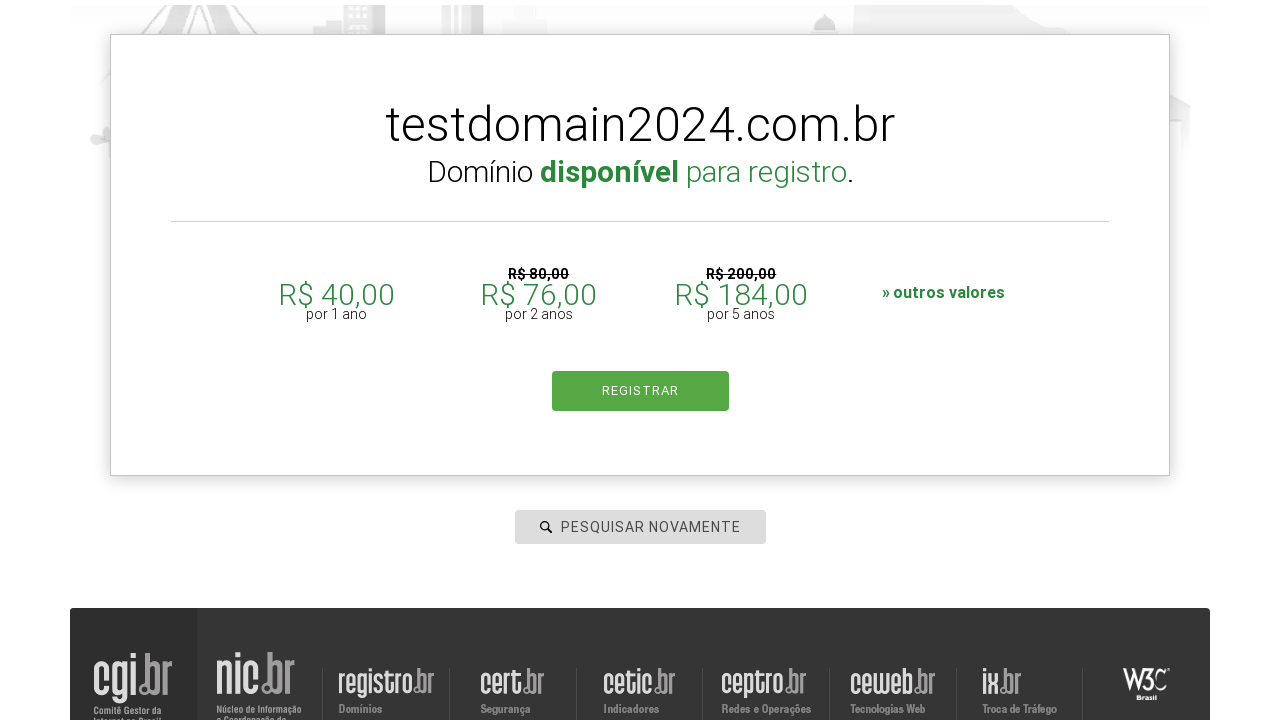

Domain availability results loaded for 'testdomain2024.com.br'
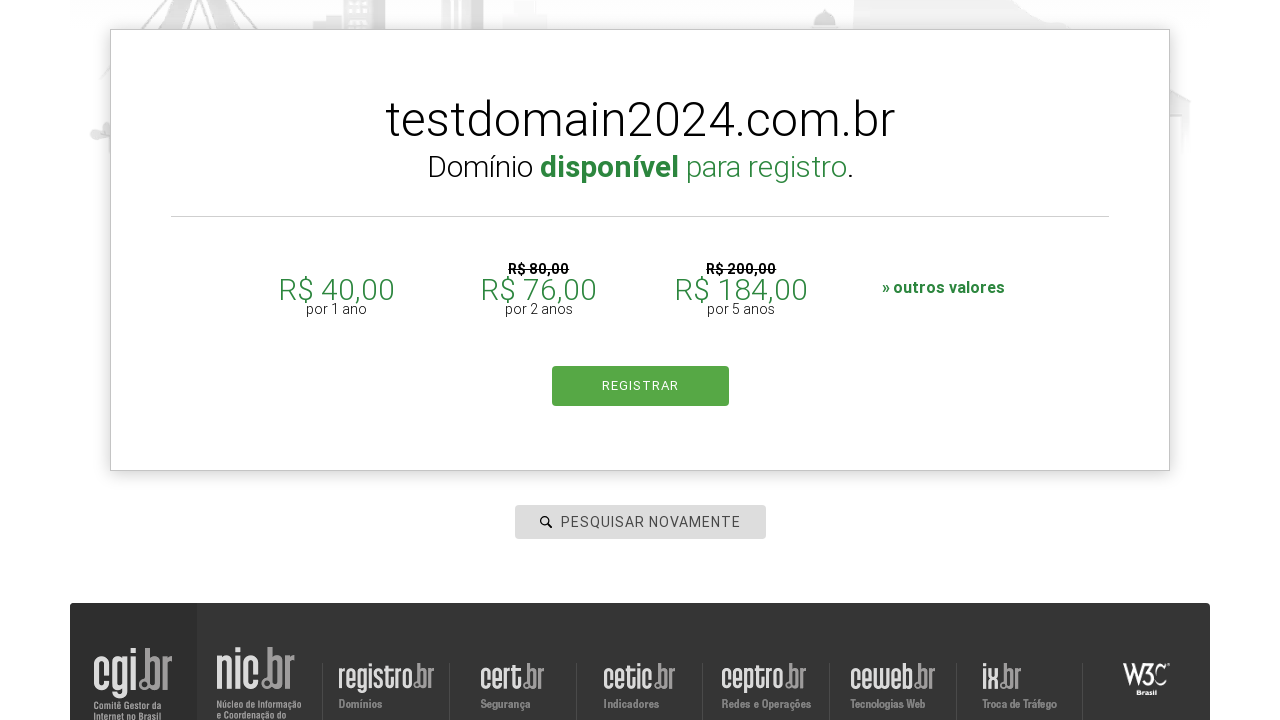

Cleared the domain availability search field on #is-avail-field
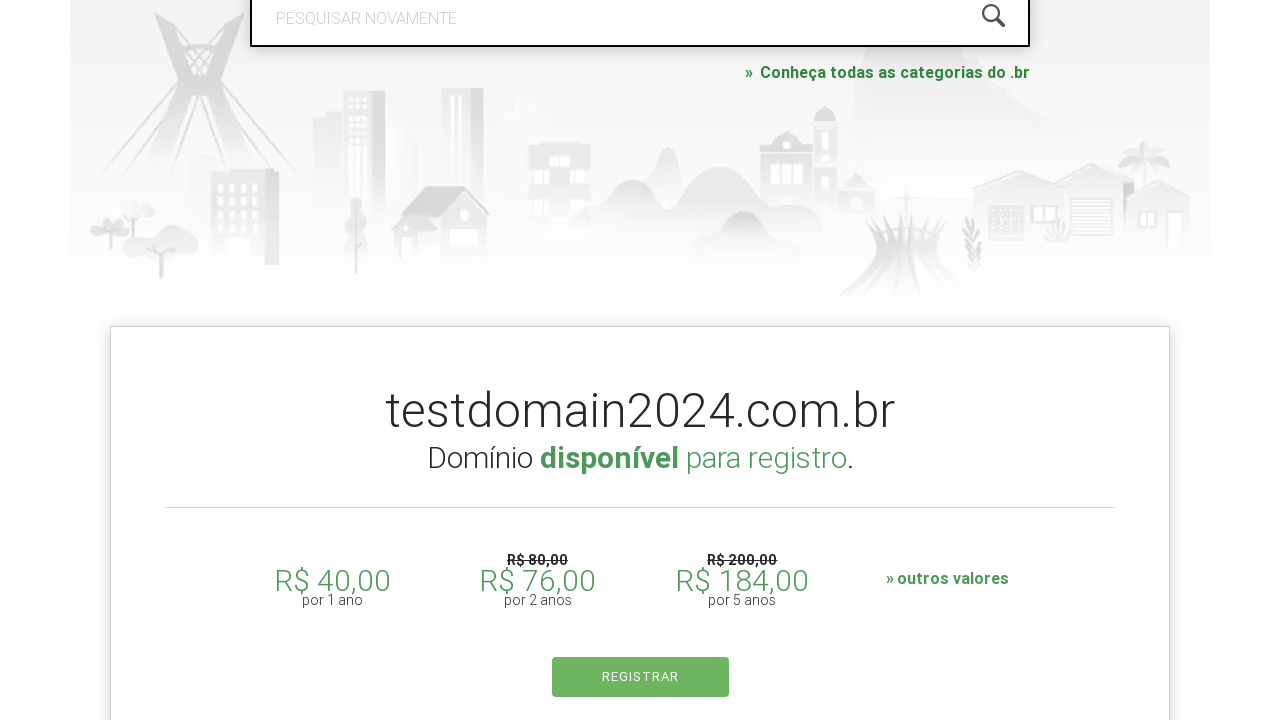

Entered domain 'examplesite.com' in search field on #is-avail-field
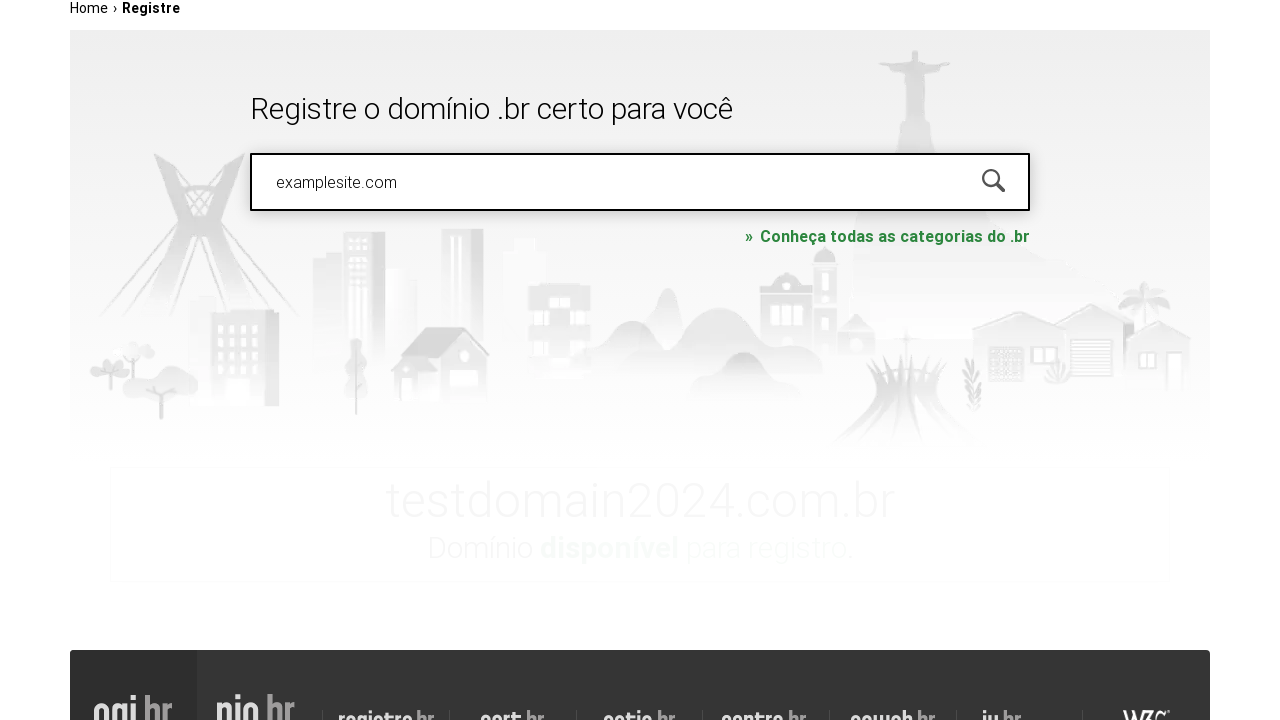

Pressed Enter to search for domain 'examplesite.com' on #is-avail-field
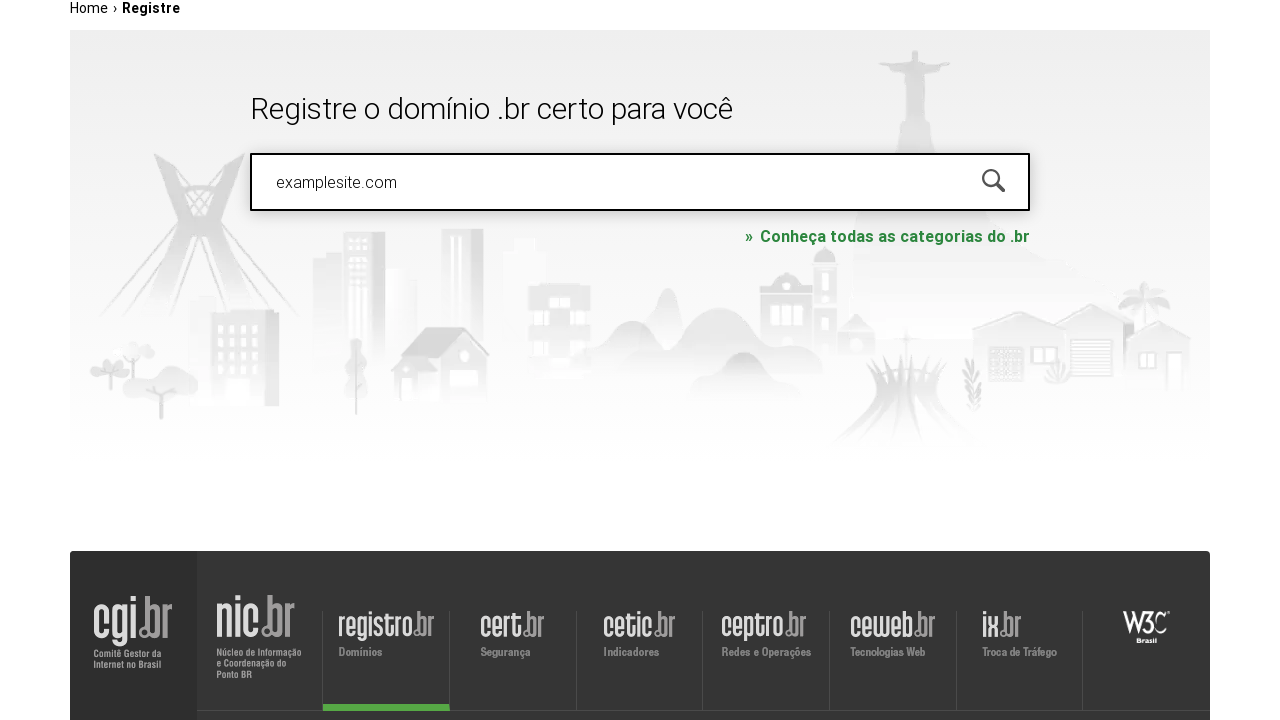

Waited 2 seconds for domain availability results to load
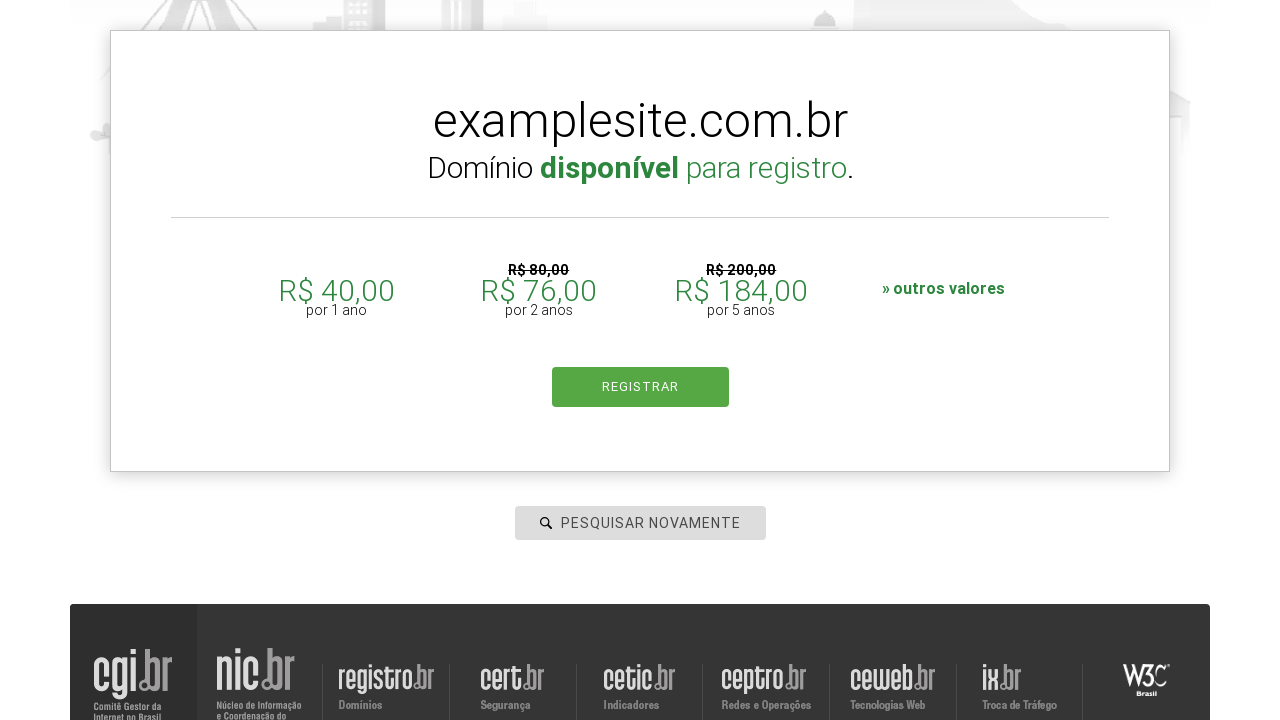

Domain availability results loaded for 'examplesite.com'
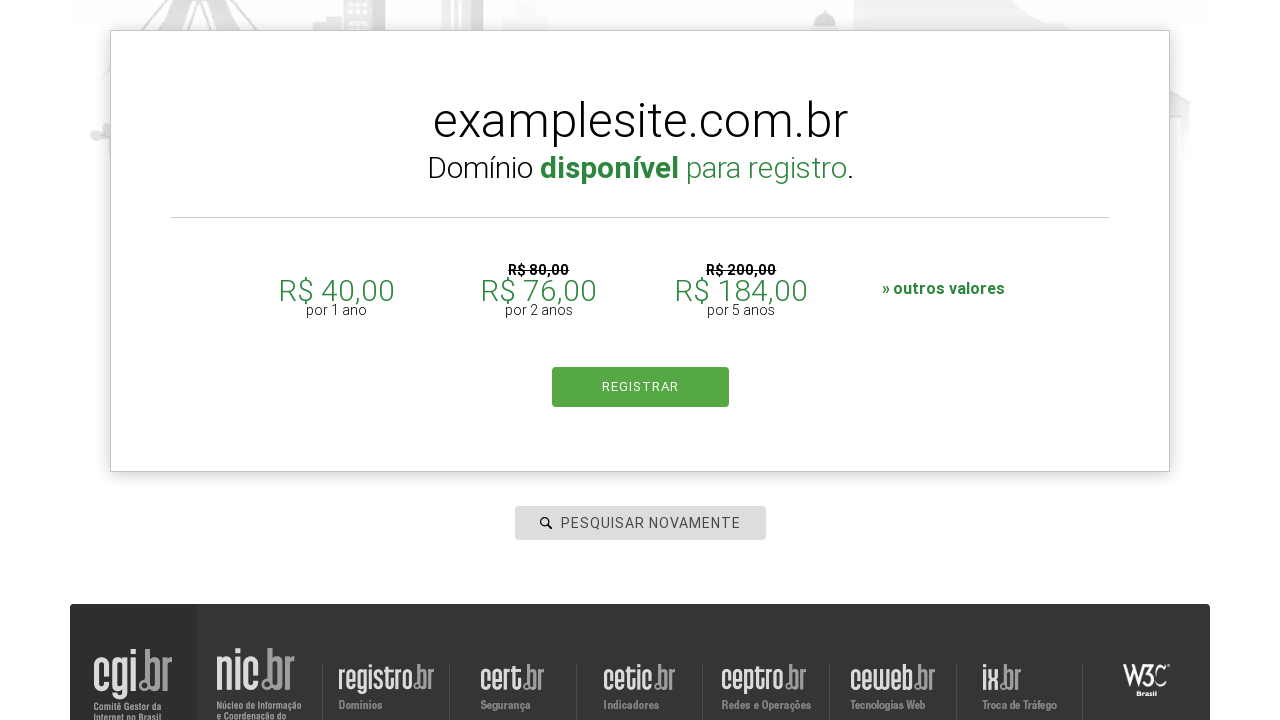

Cleared the domain availability search field on #is-avail-field
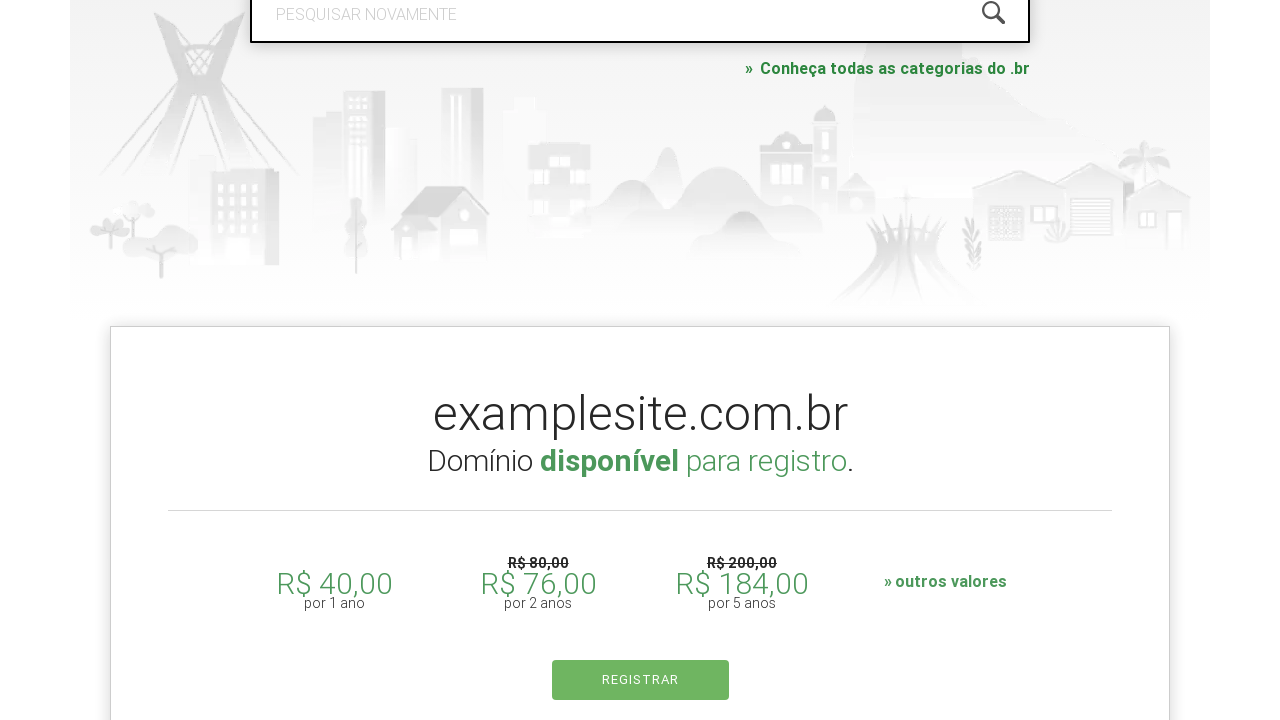

Entered domain 'randomcheck.com.br' in search field on #is-avail-field
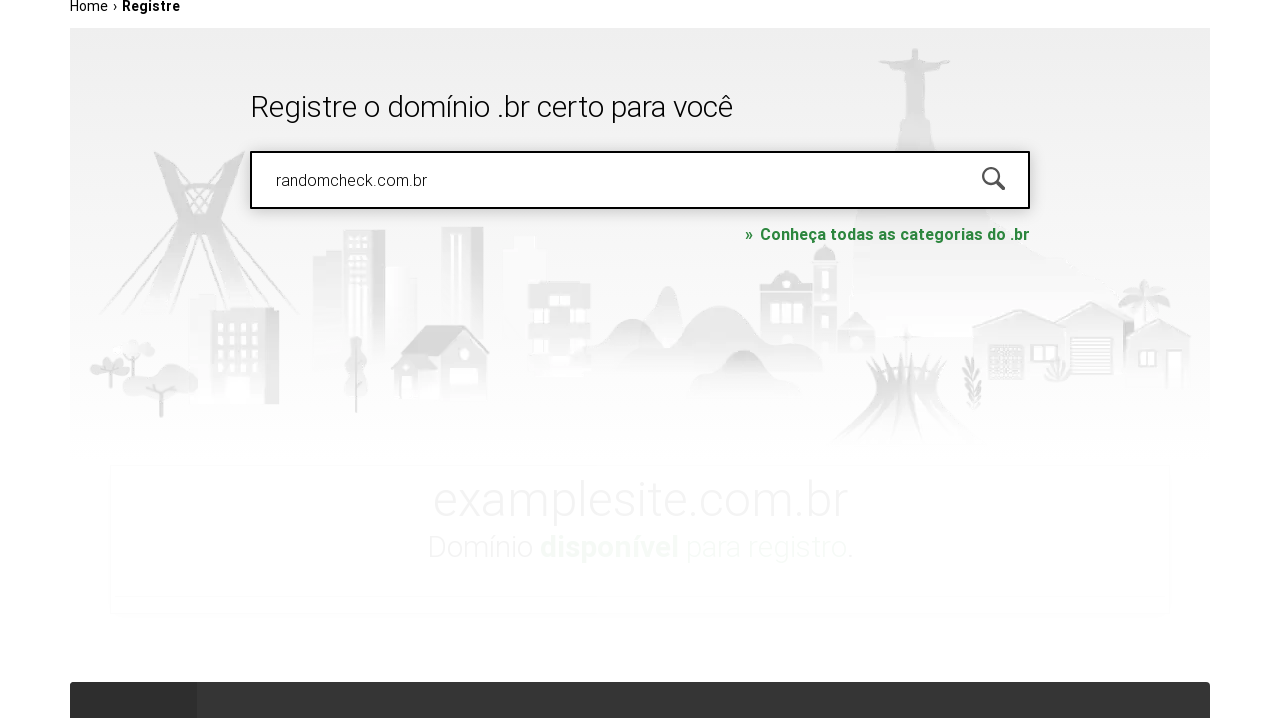

Pressed Enter to search for domain 'randomcheck.com.br' on #is-avail-field
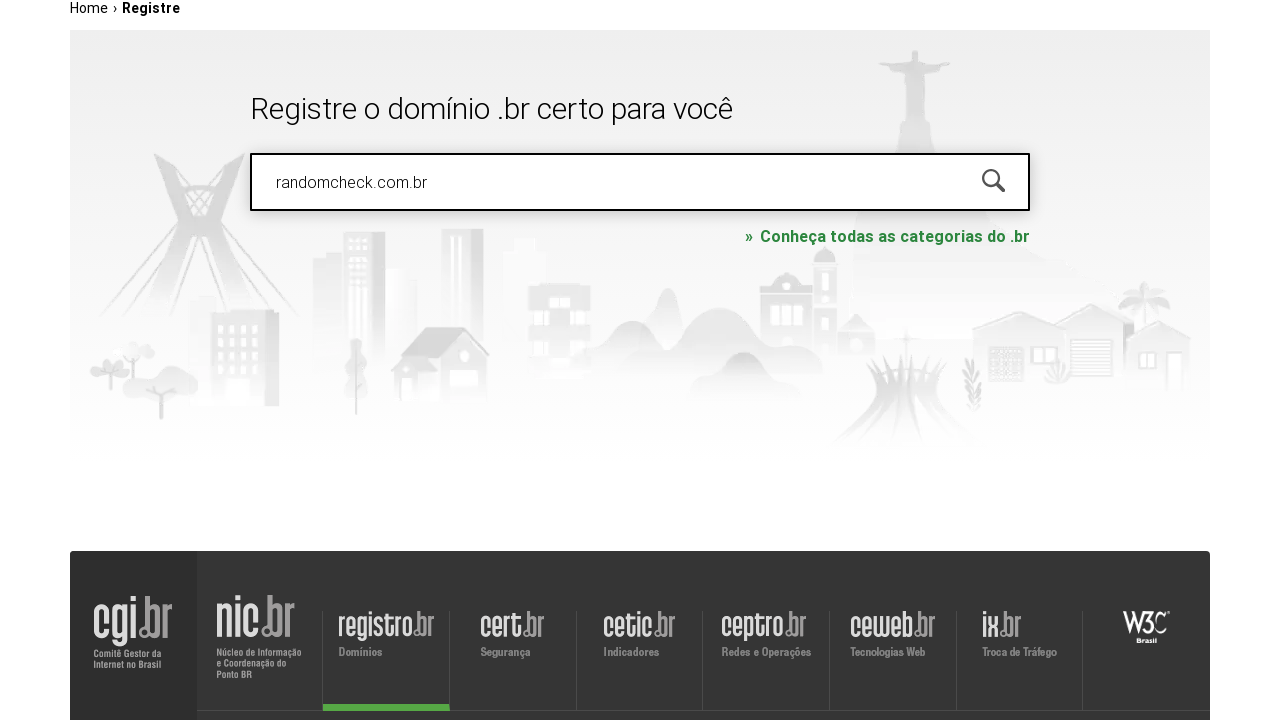

Waited 2 seconds for domain availability results to load
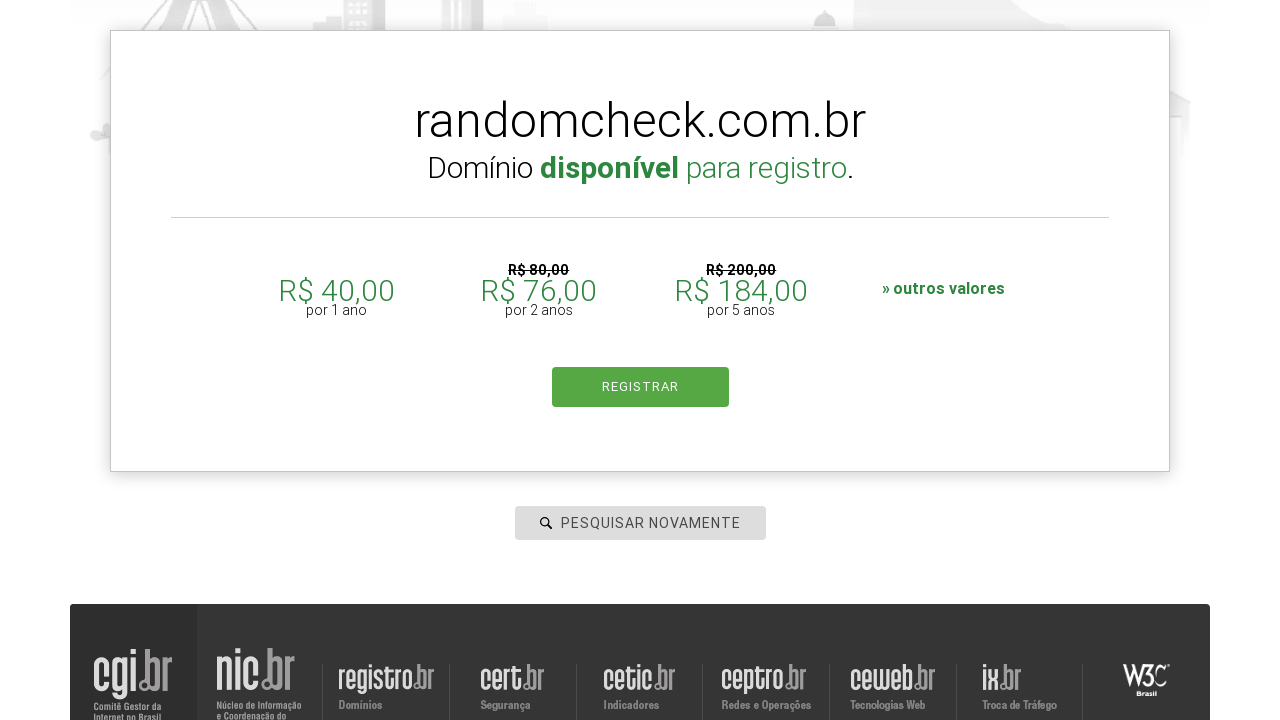

Domain availability results loaded for 'randomcheck.com.br'
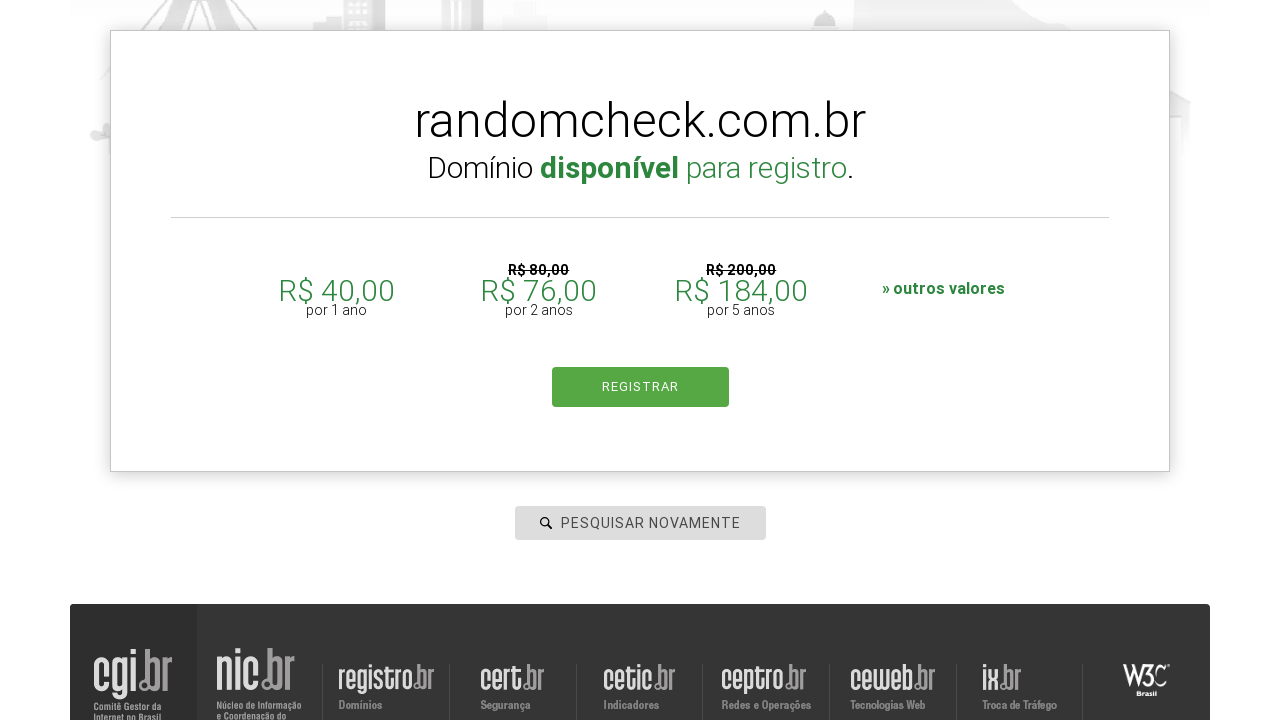

Cleared the domain availability search field on #is-avail-field
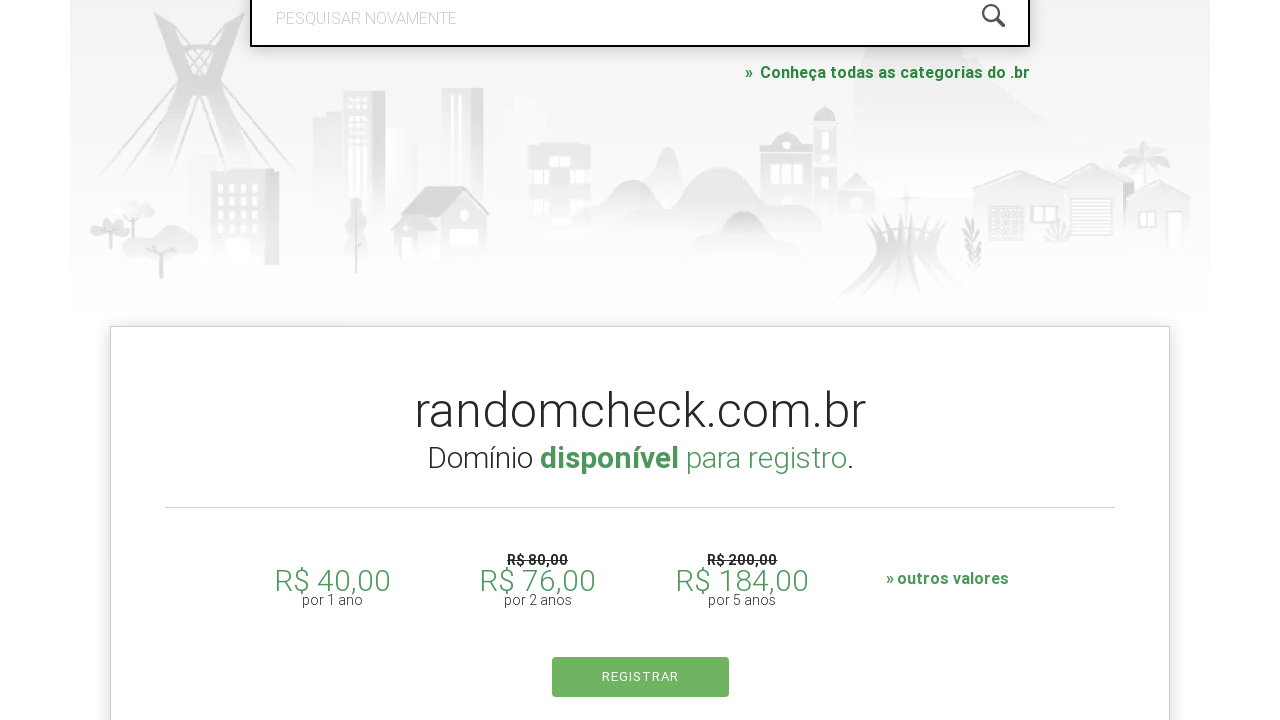

Entered domain 'mywebsite.com' in search field on #is-avail-field
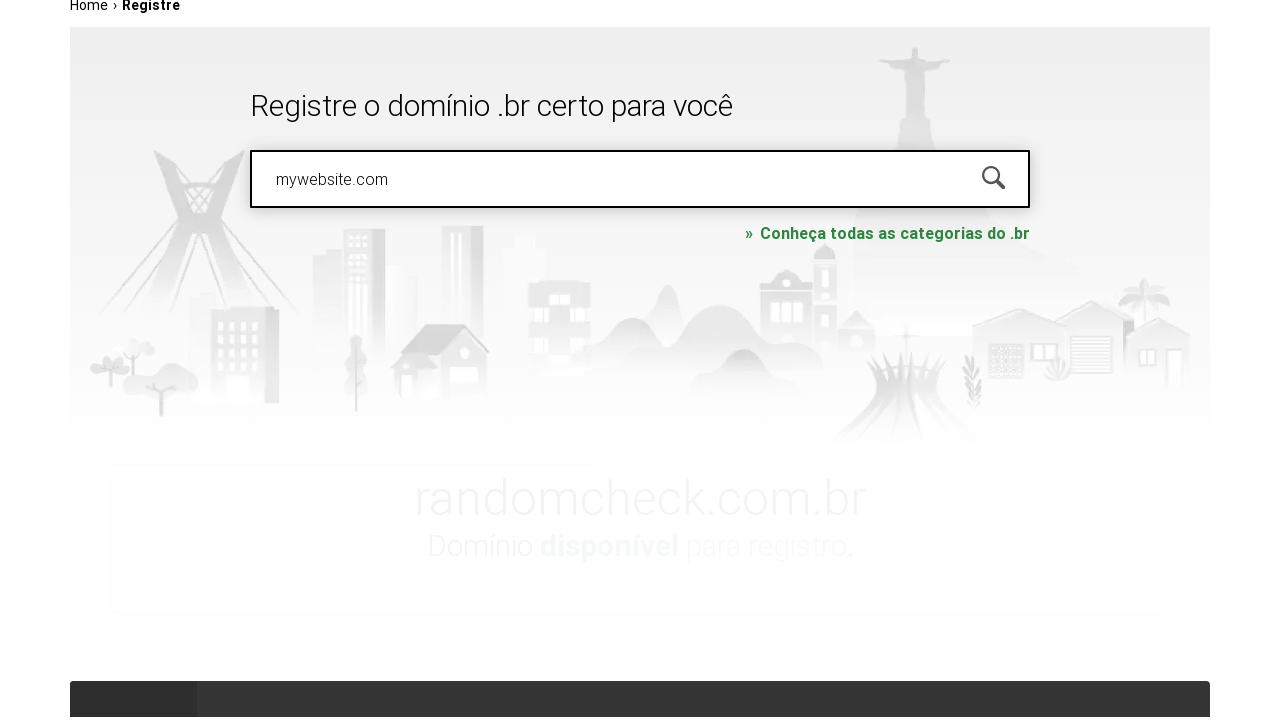

Pressed Enter to search for domain 'mywebsite.com' on #is-avail-field
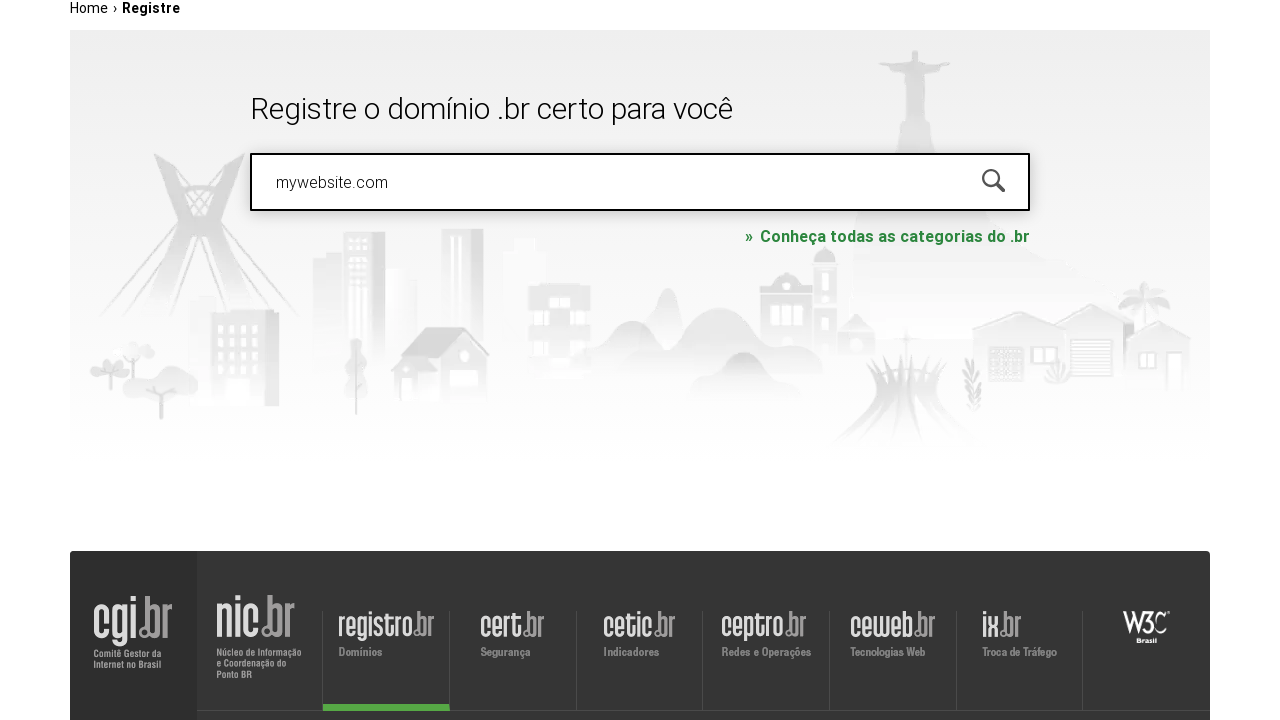

Waited 2 seconds for domain availability results to load
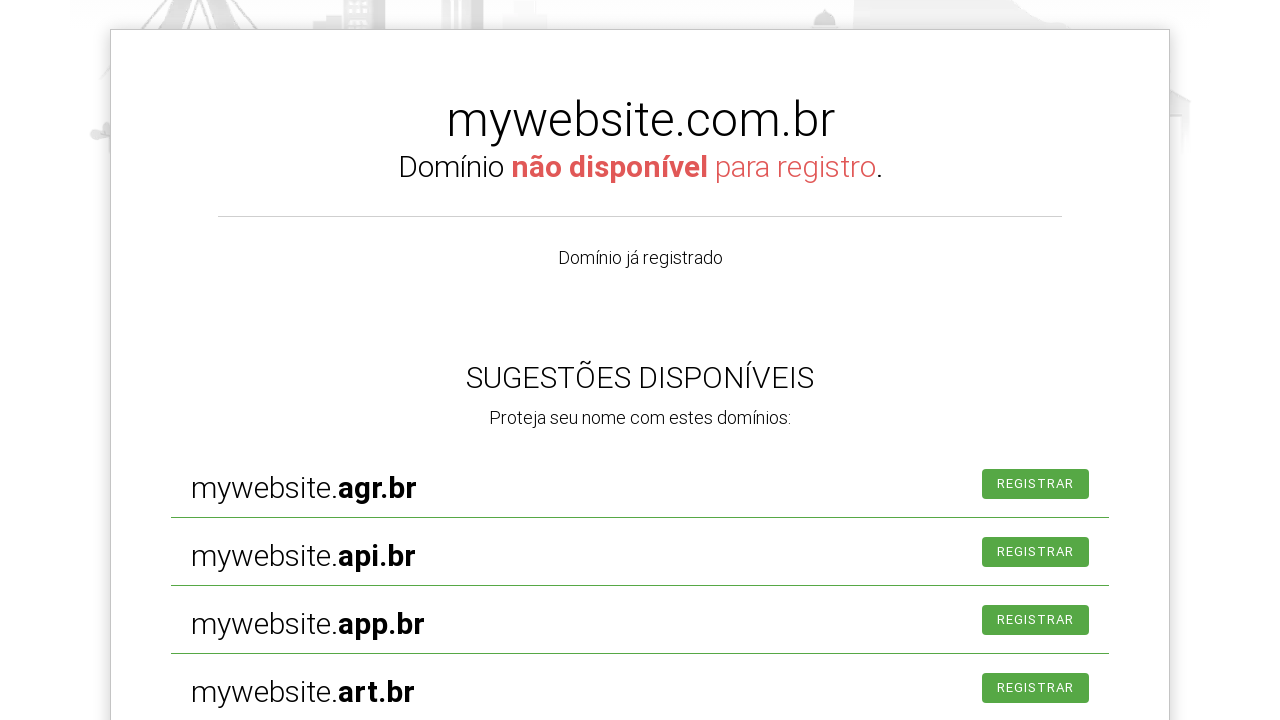

Domain availability results loaded for 'mywebsite.com'
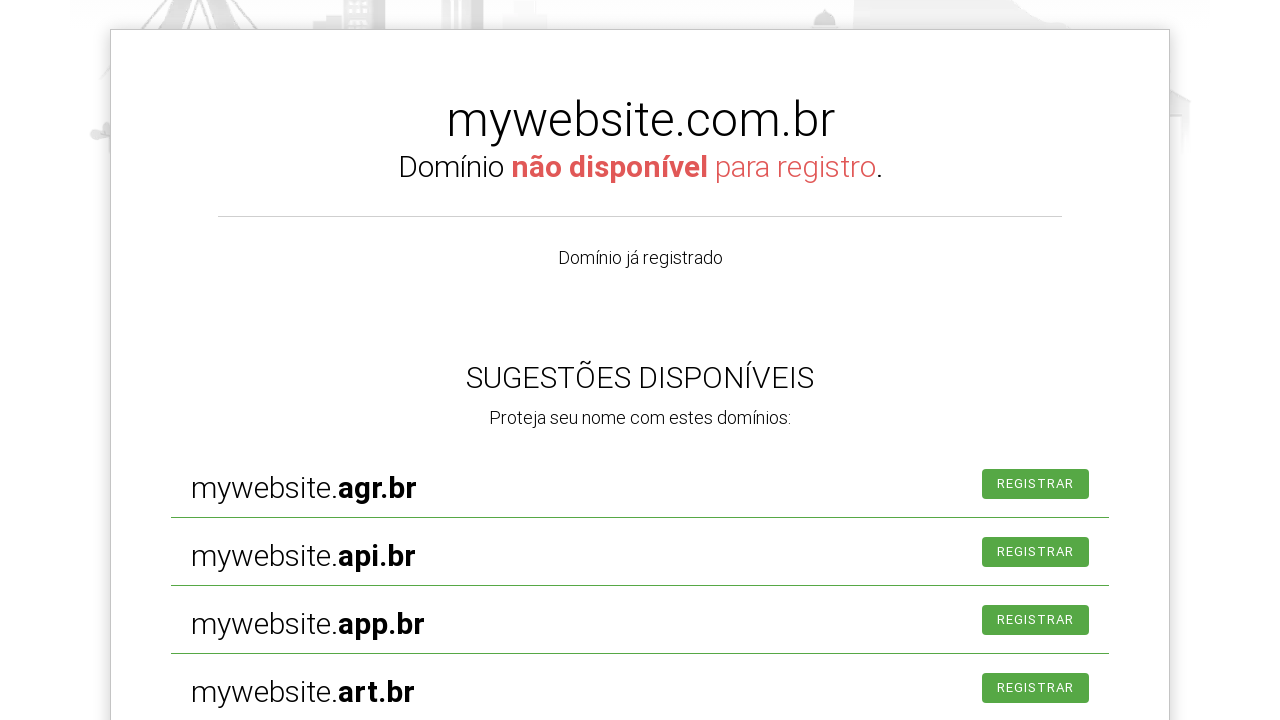

Cleared the domain availability search field on #is-avail-field
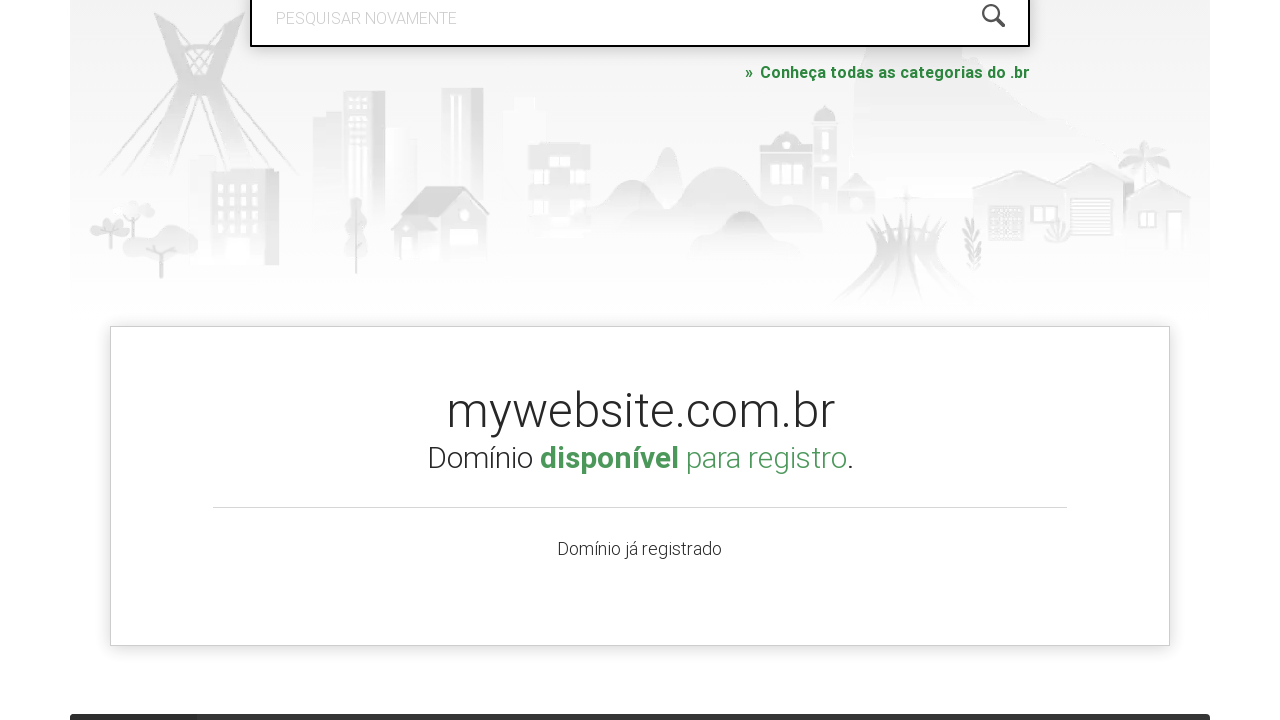

Entered domain 'sampletest.com.br' in search field on #is-avail-field
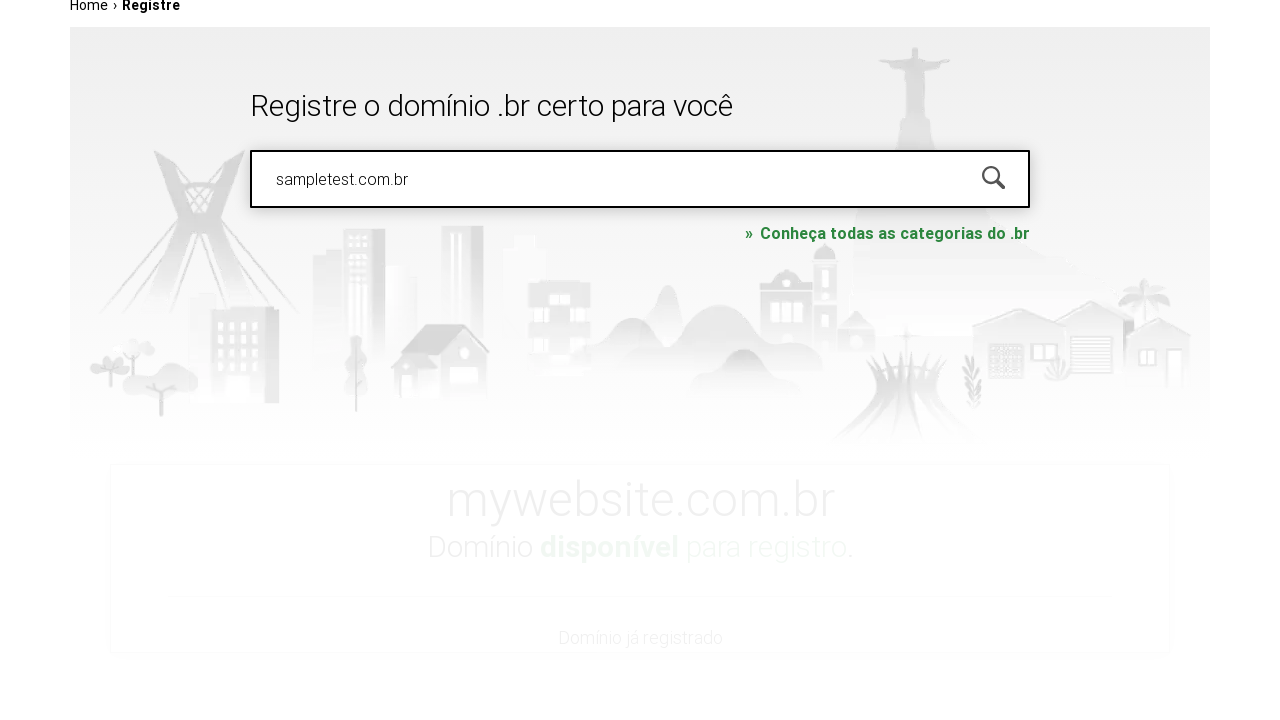

Pressed Enter to search for domain 'sampletest.com.br' on #is-avail-field
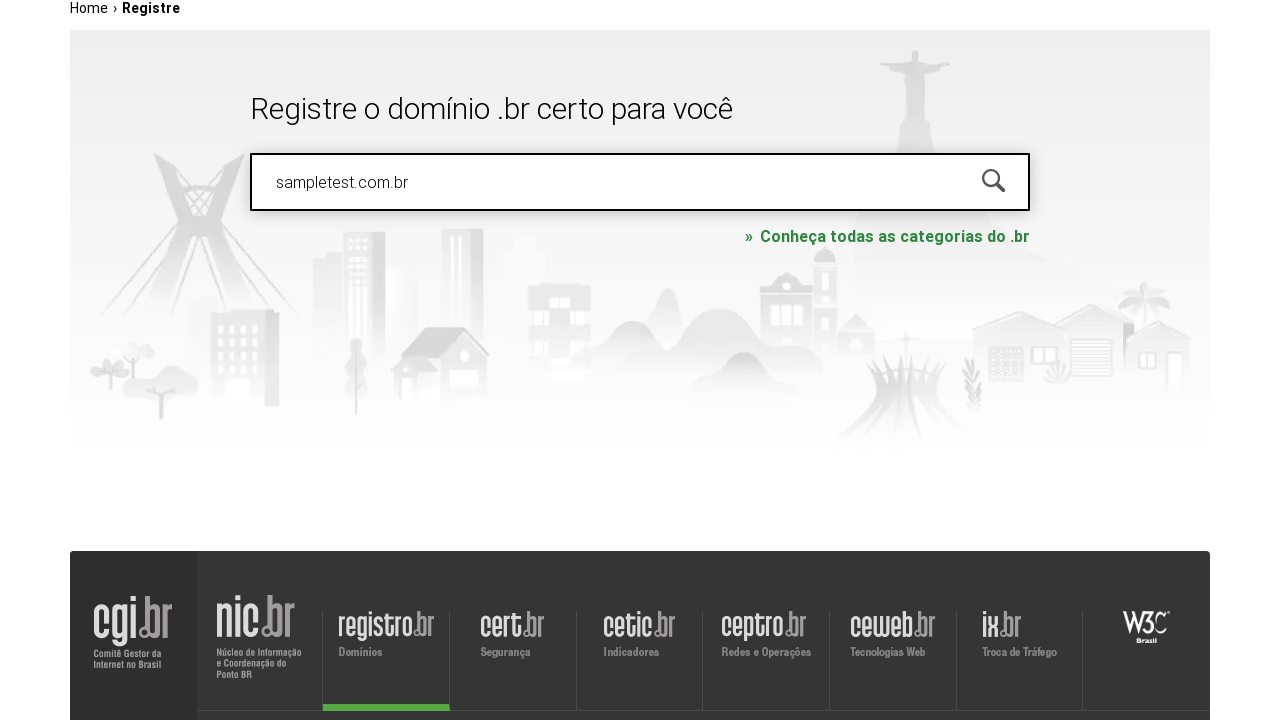

Waited 2 seconds for domain availability results to load
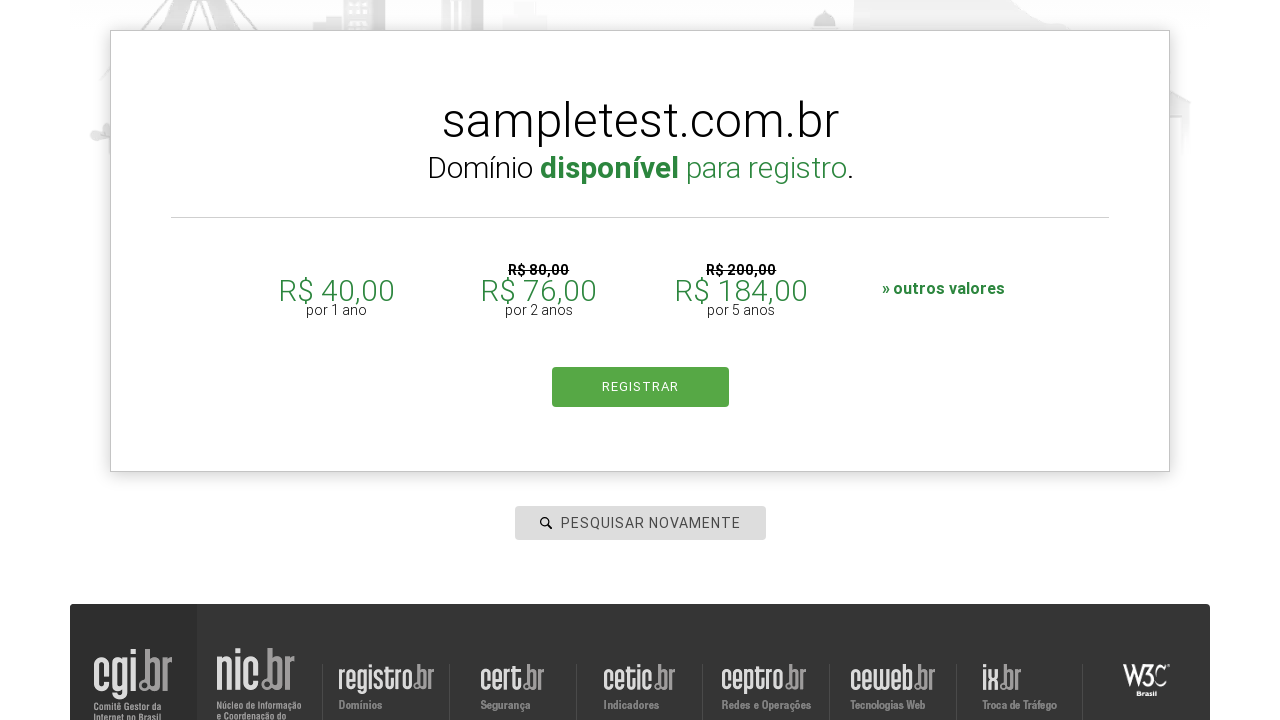

Domain availability results loaded for 'sampletest.com.br'
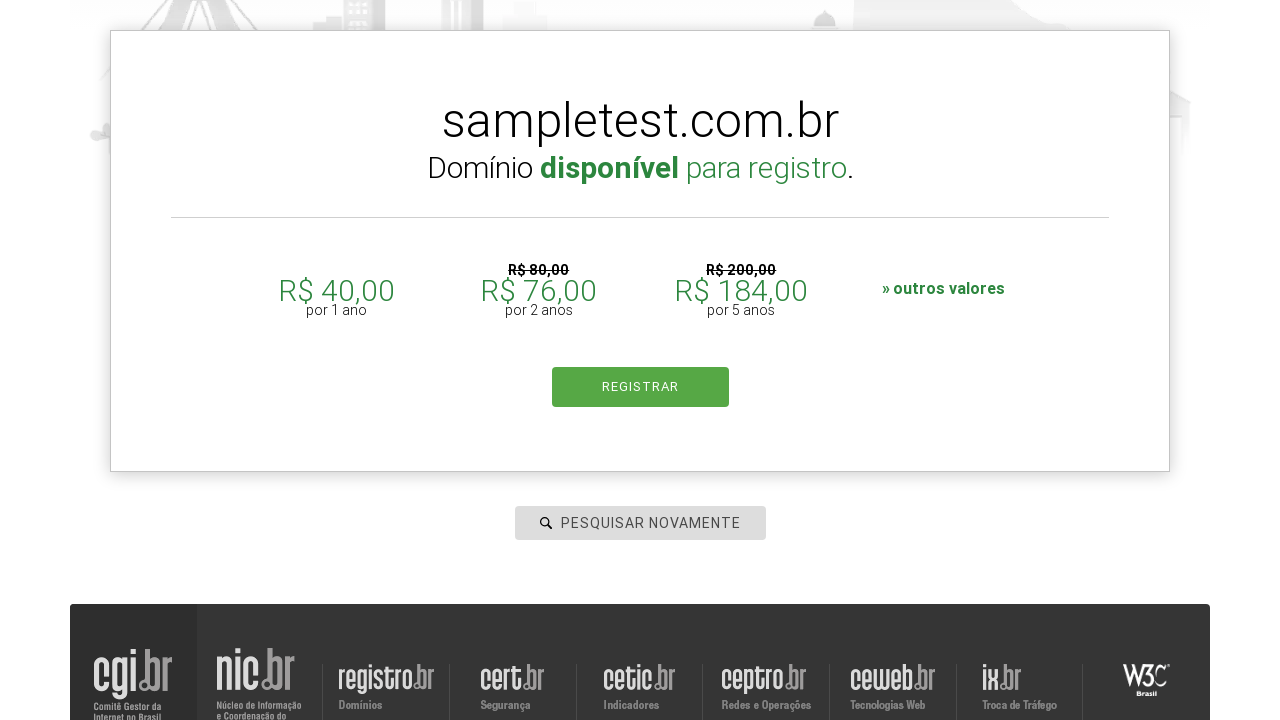

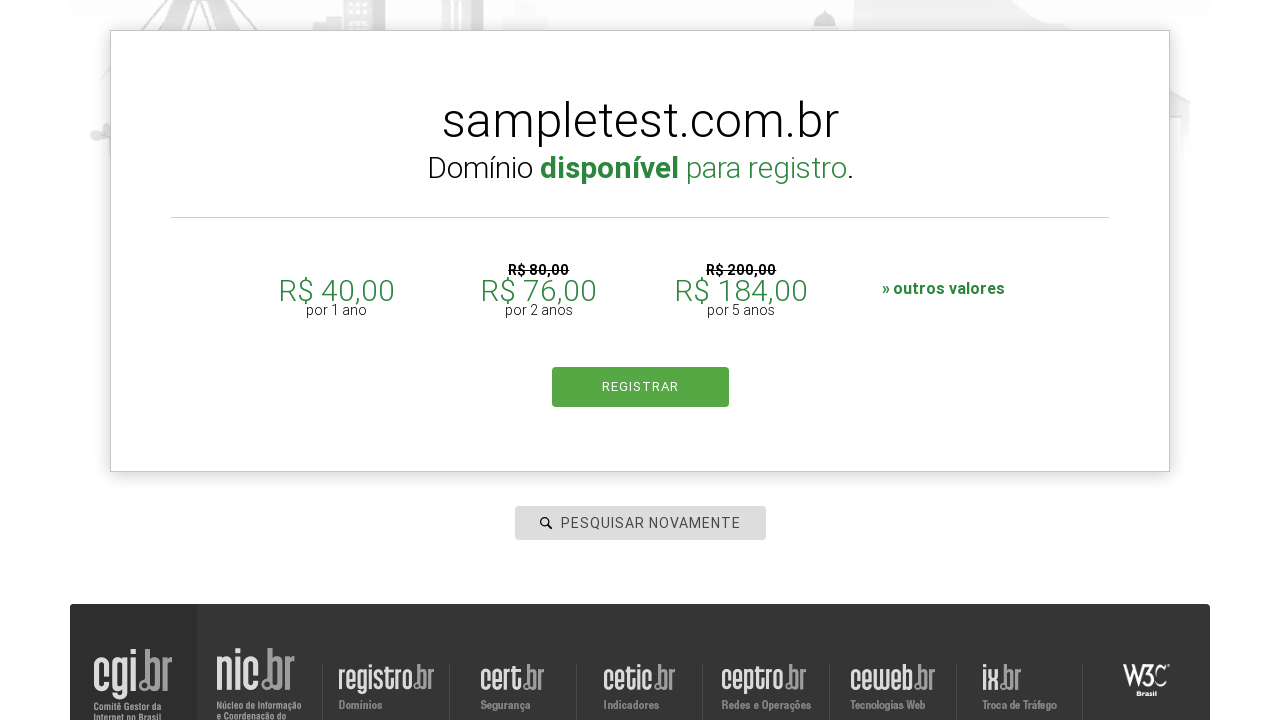